Navigates to a Selenium course content page, maximizes the window, and scrolls down to a specific heading element about "Top Selenium Trends In 2020"

Starting URL: http://greenstech.in/selenium-course-content.html

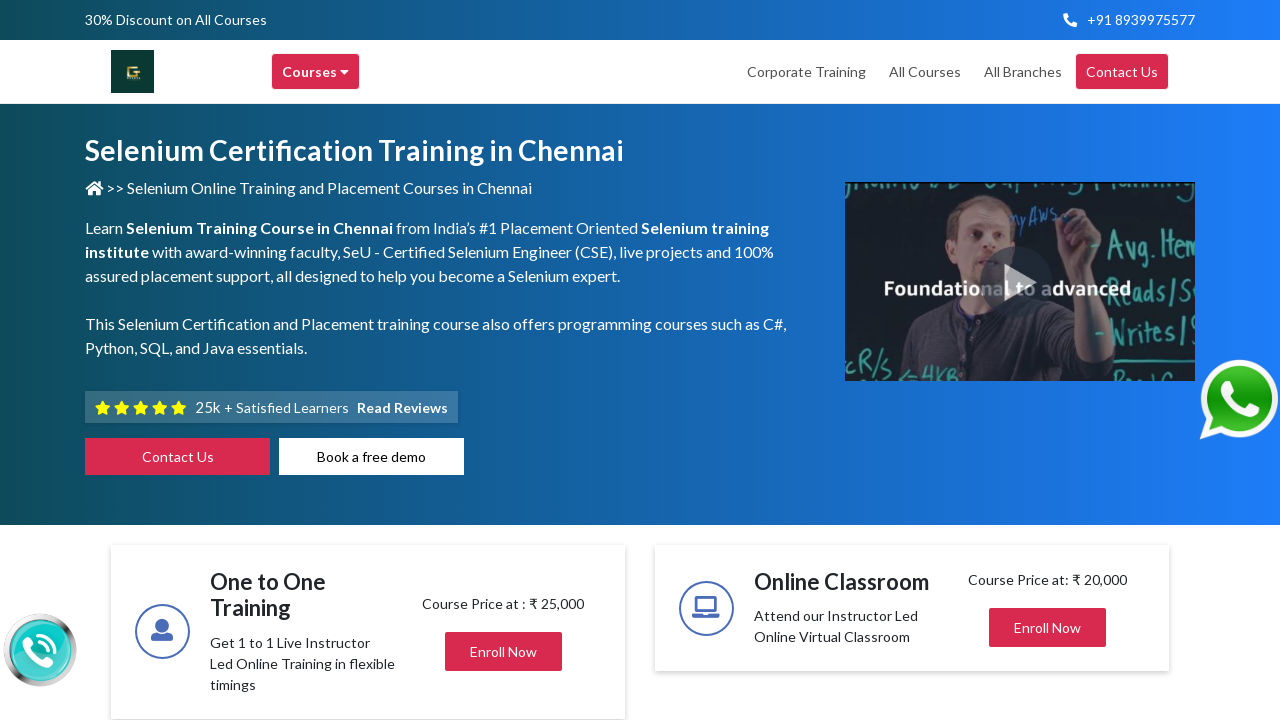

Set viewport size to 1920x1080 (maximized-like dimensions)
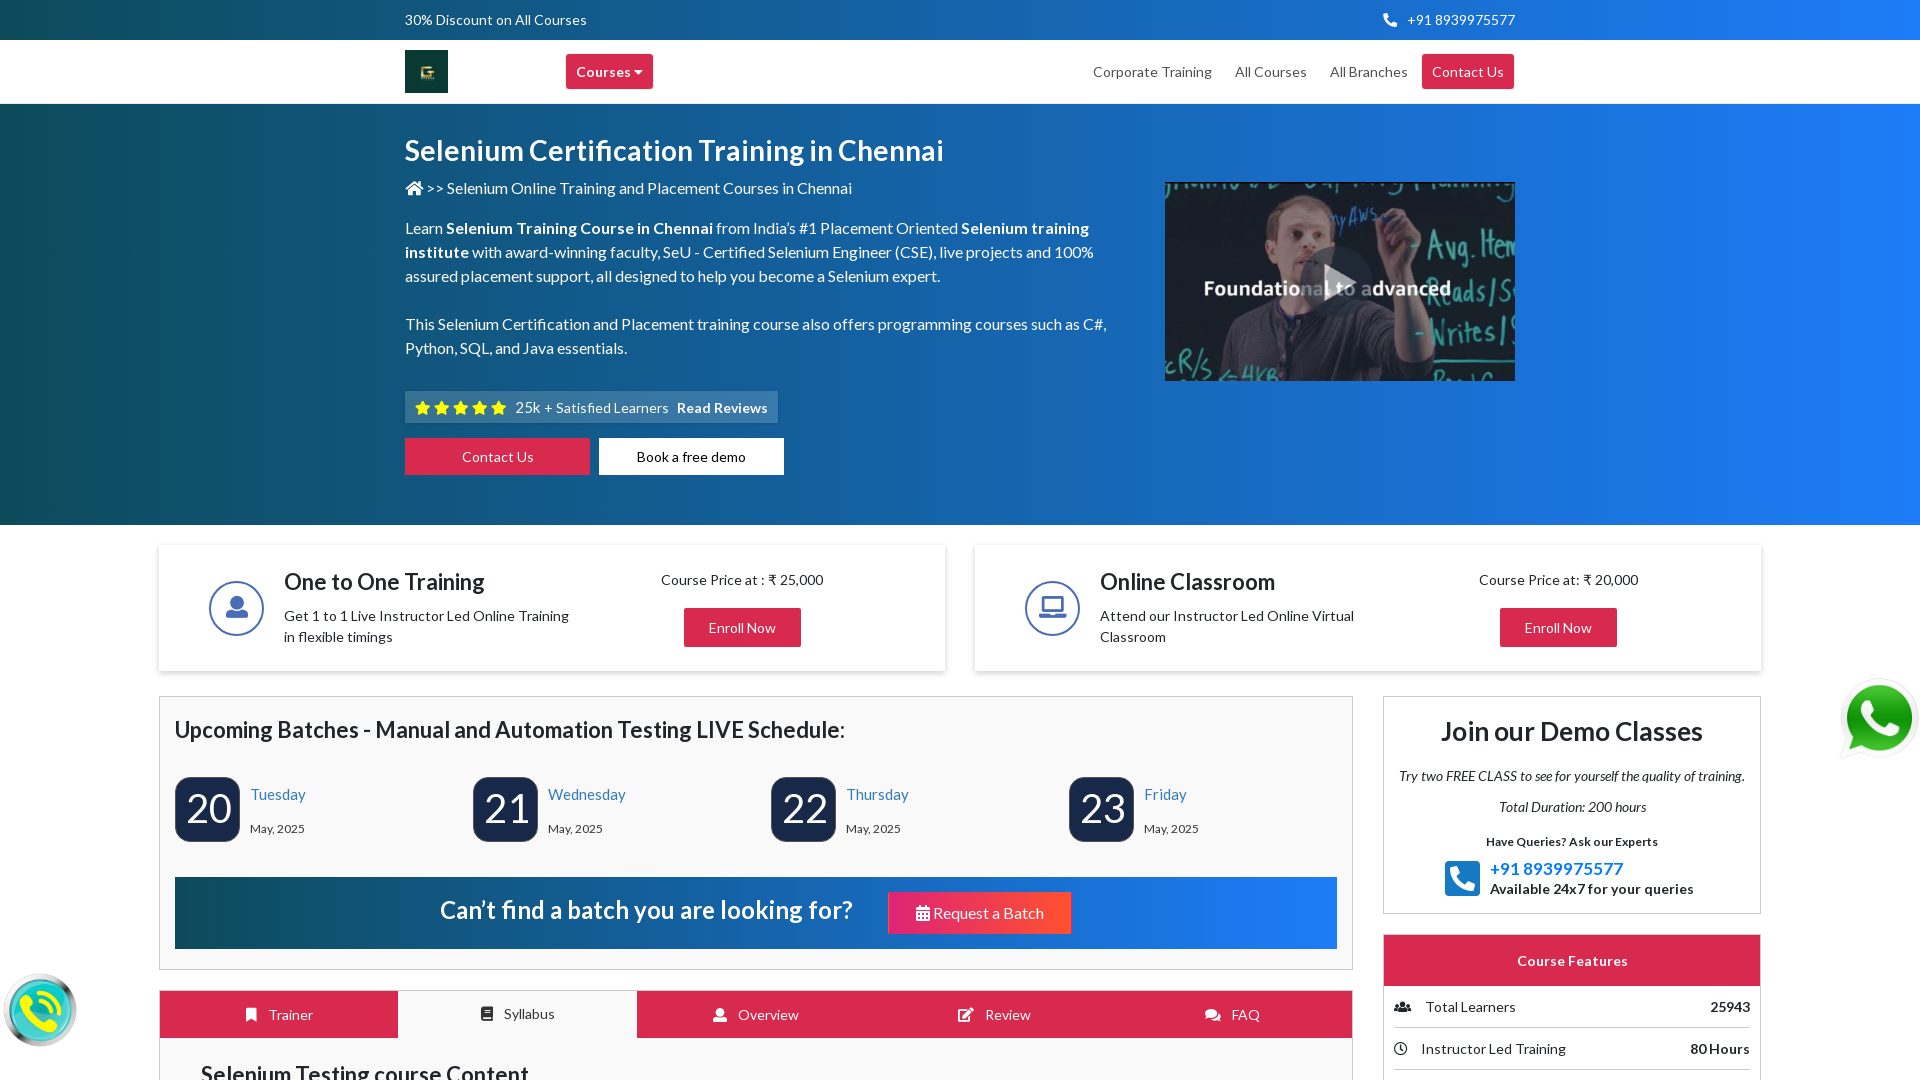

Waited for 'Top Selenium Trends In 2020' heading element to be present
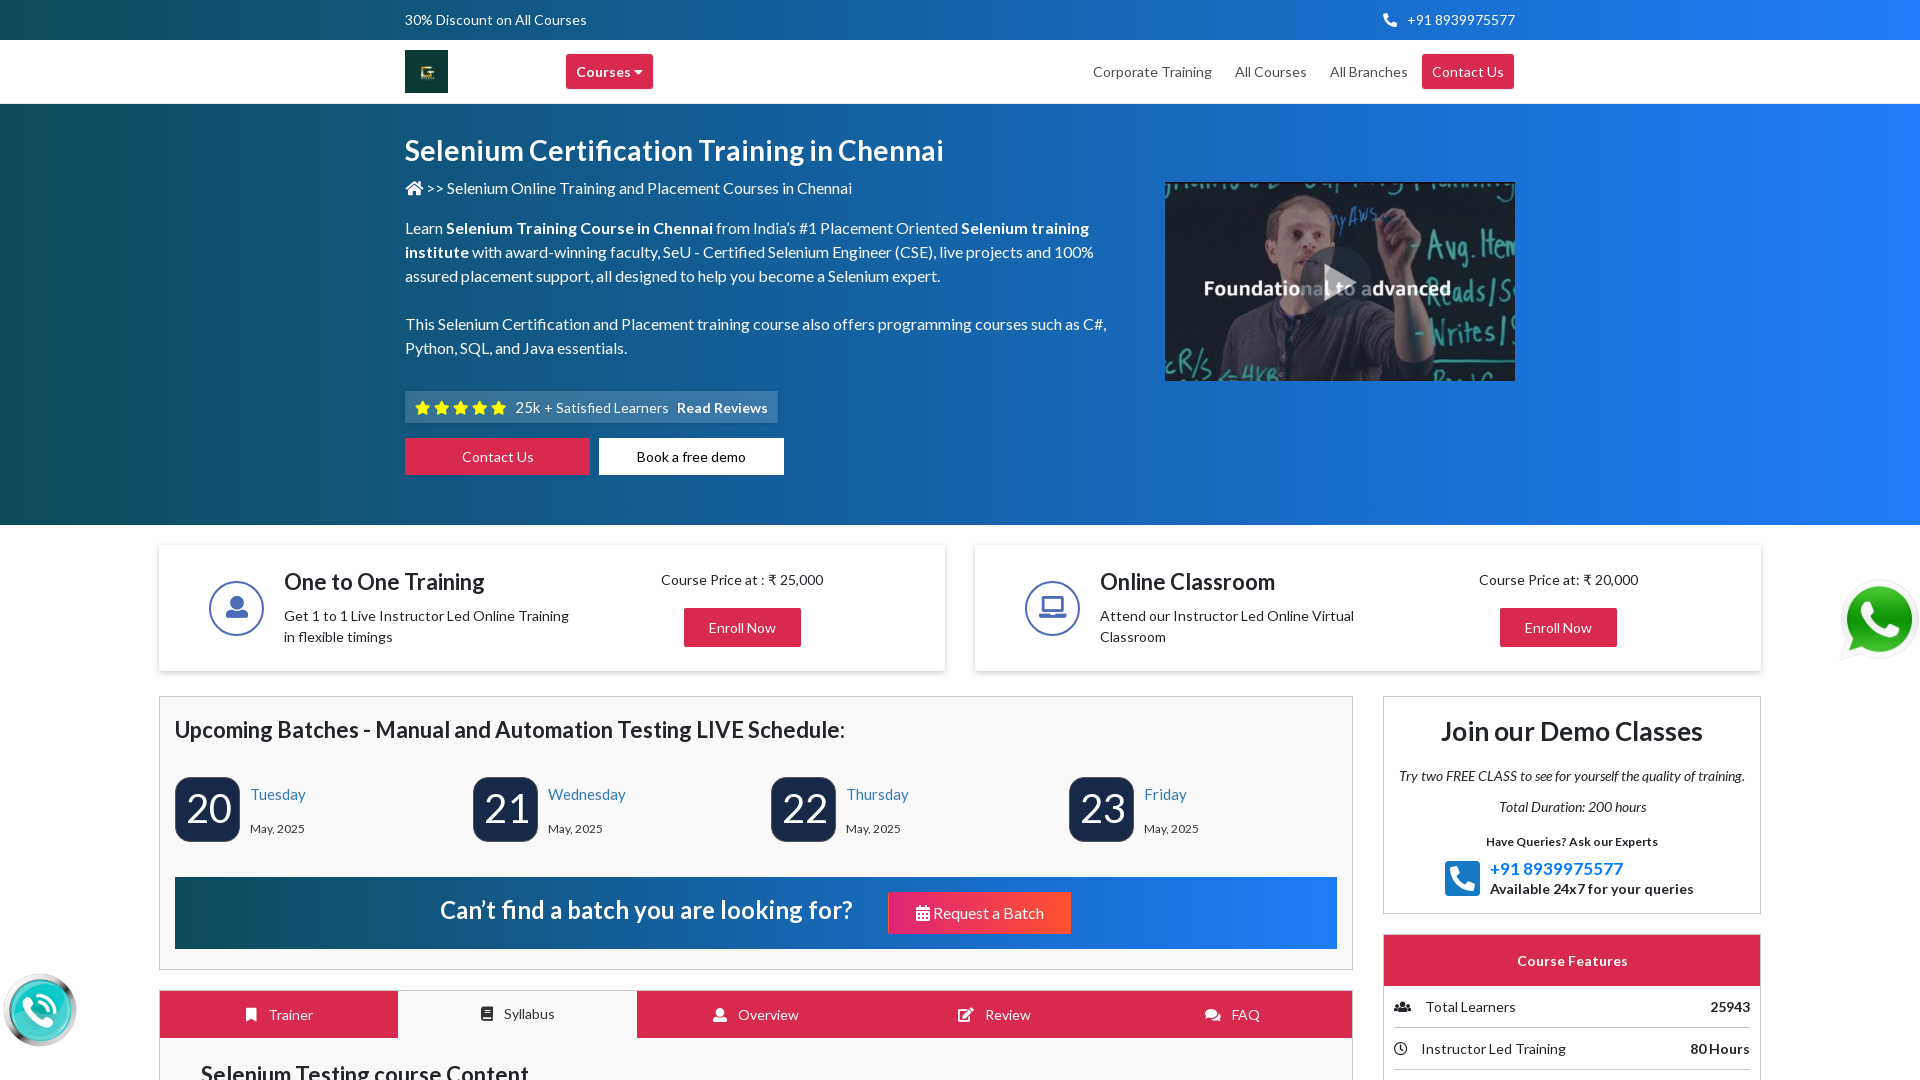

Scrolled 'Top Selenium Trends In 2020' heading into view
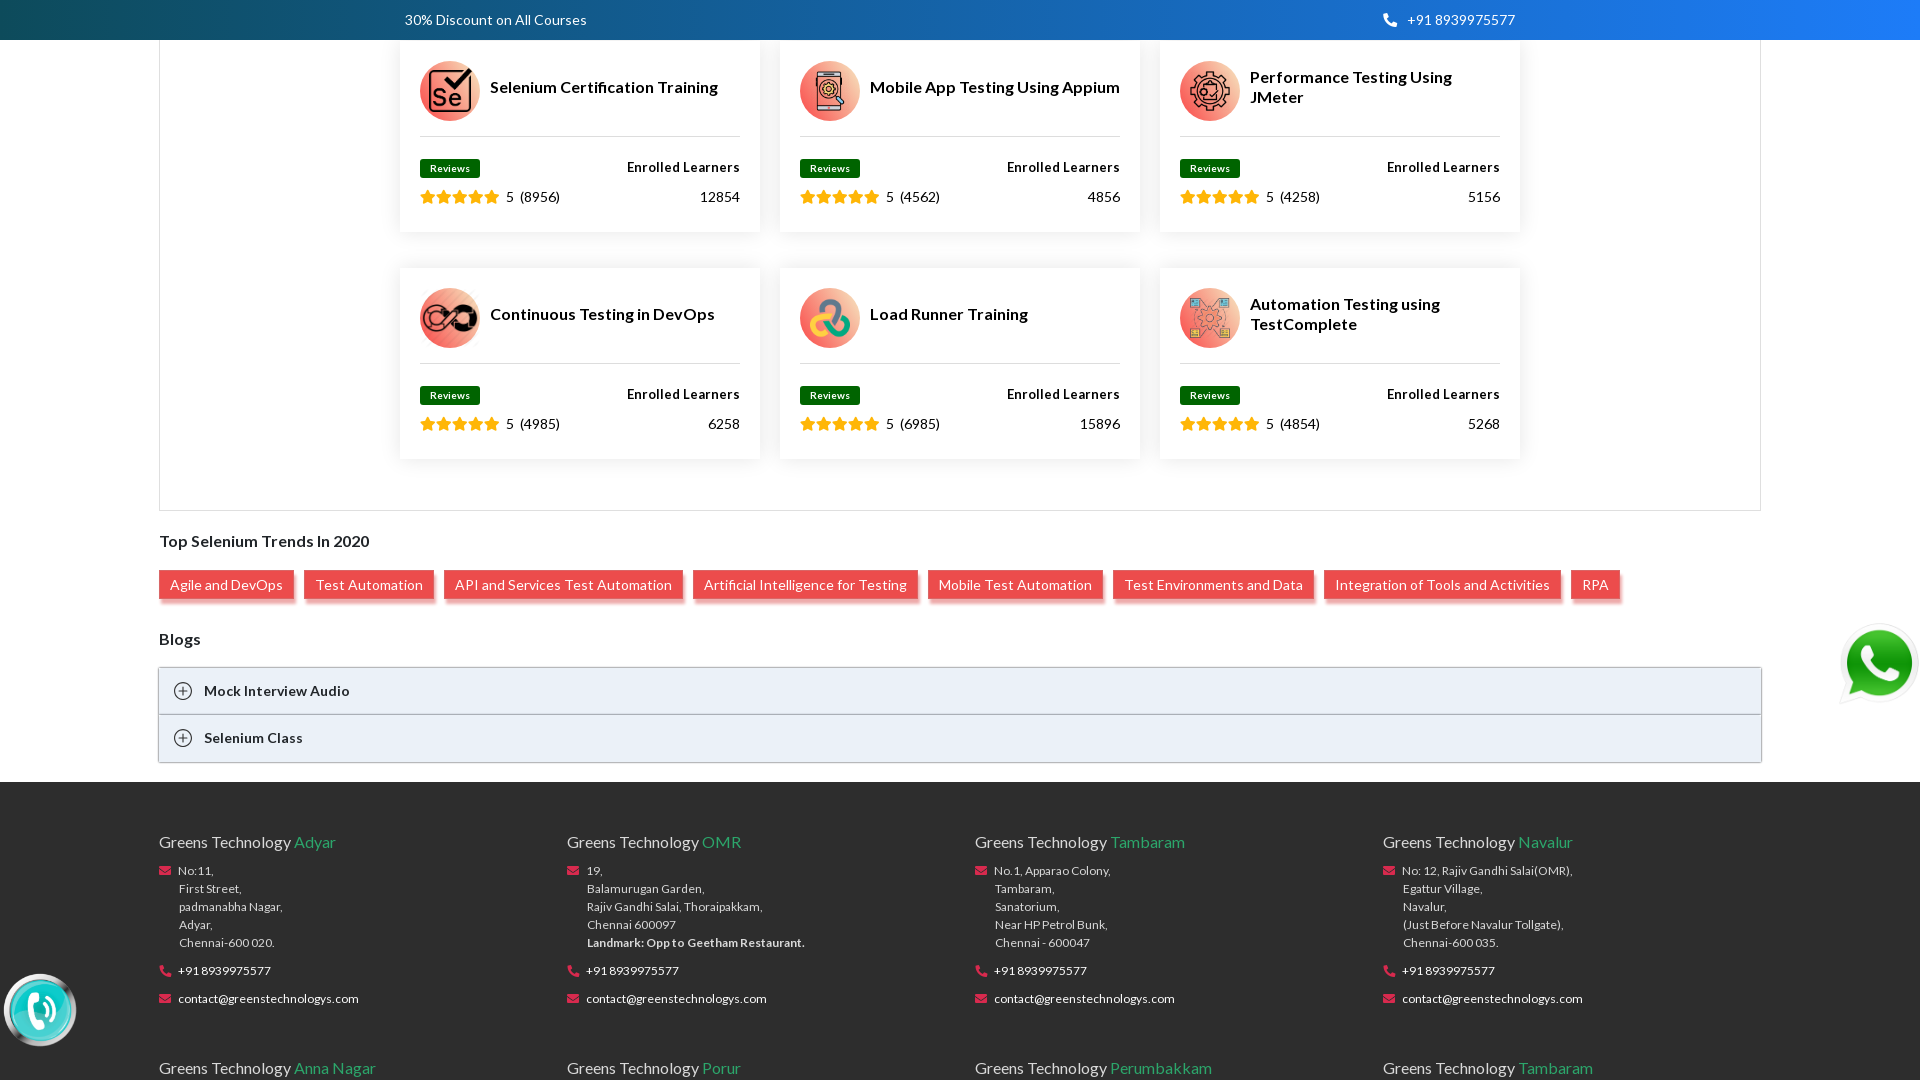

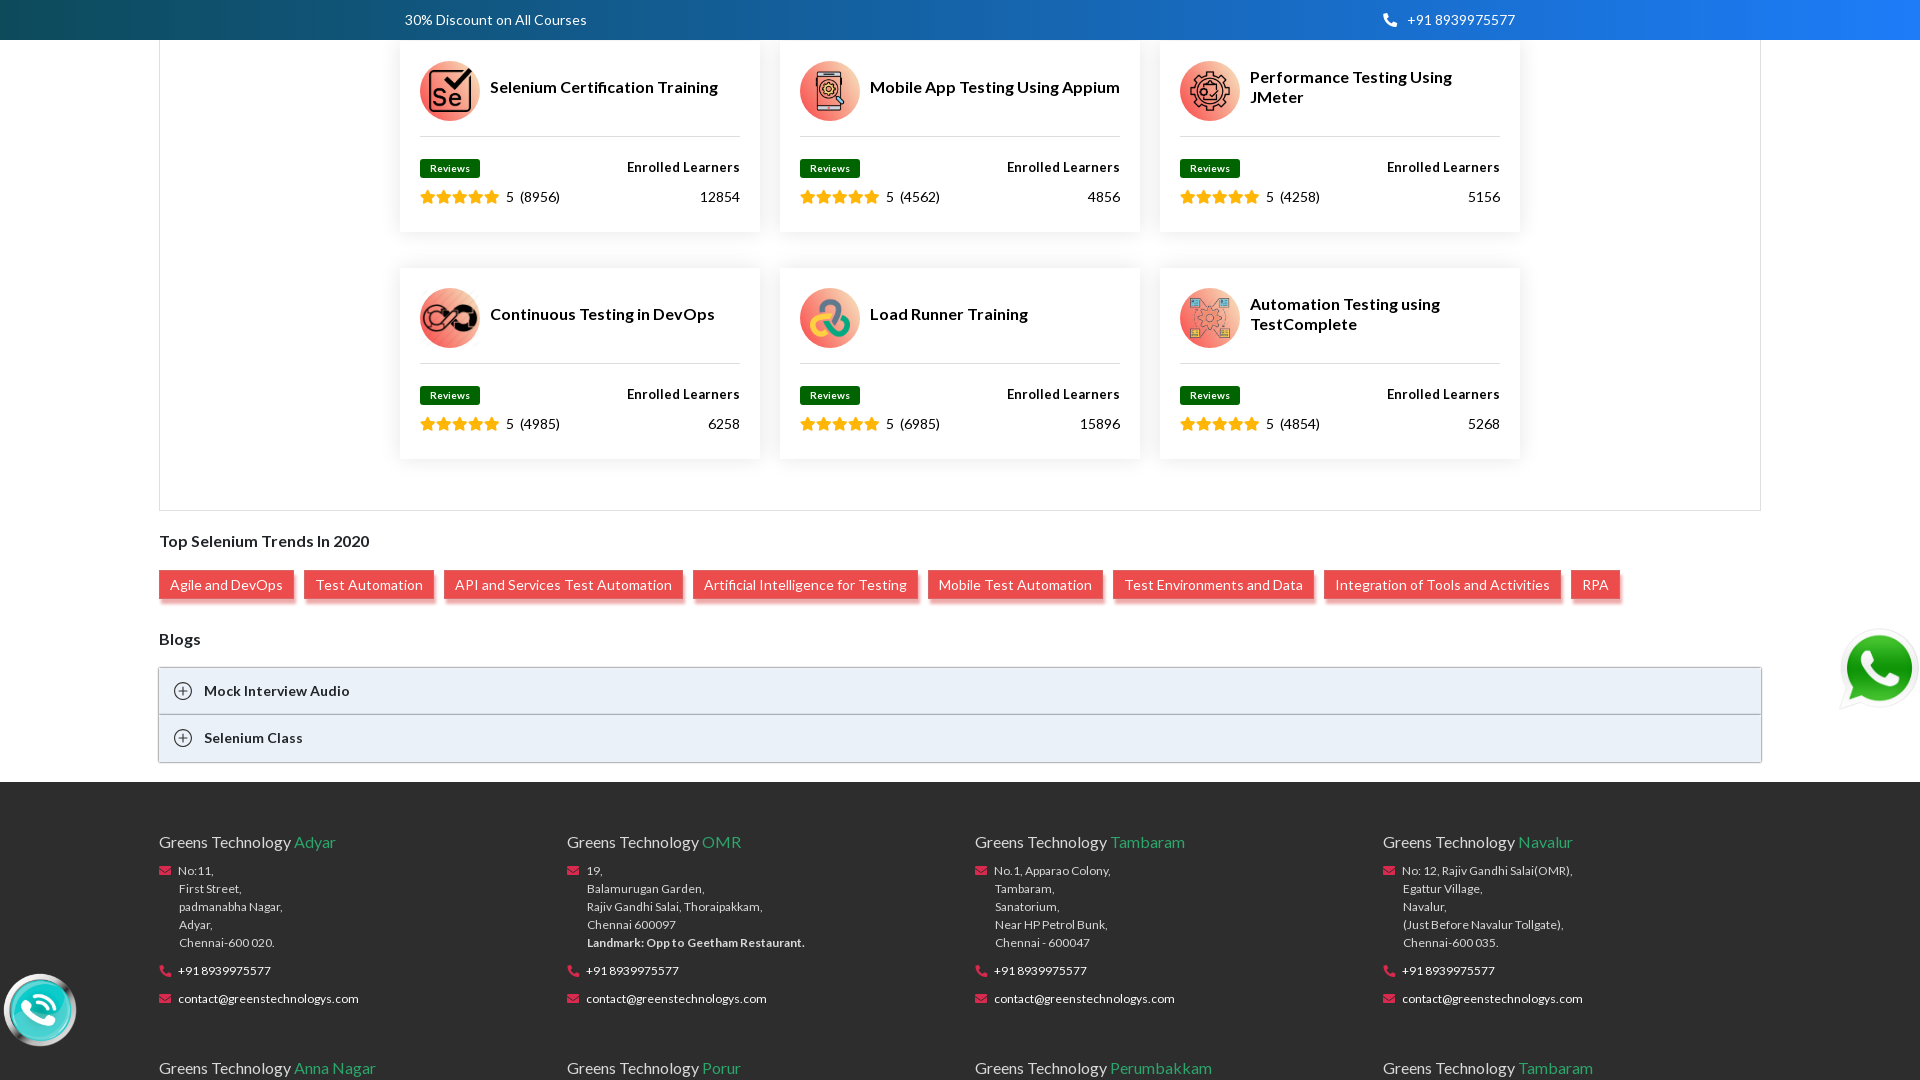